Tests handling of frames by accessing frame elements using URL and frame locator, then filling input fields within different frames

Starting URL: https://ui.vision/demo/webtest/frames/

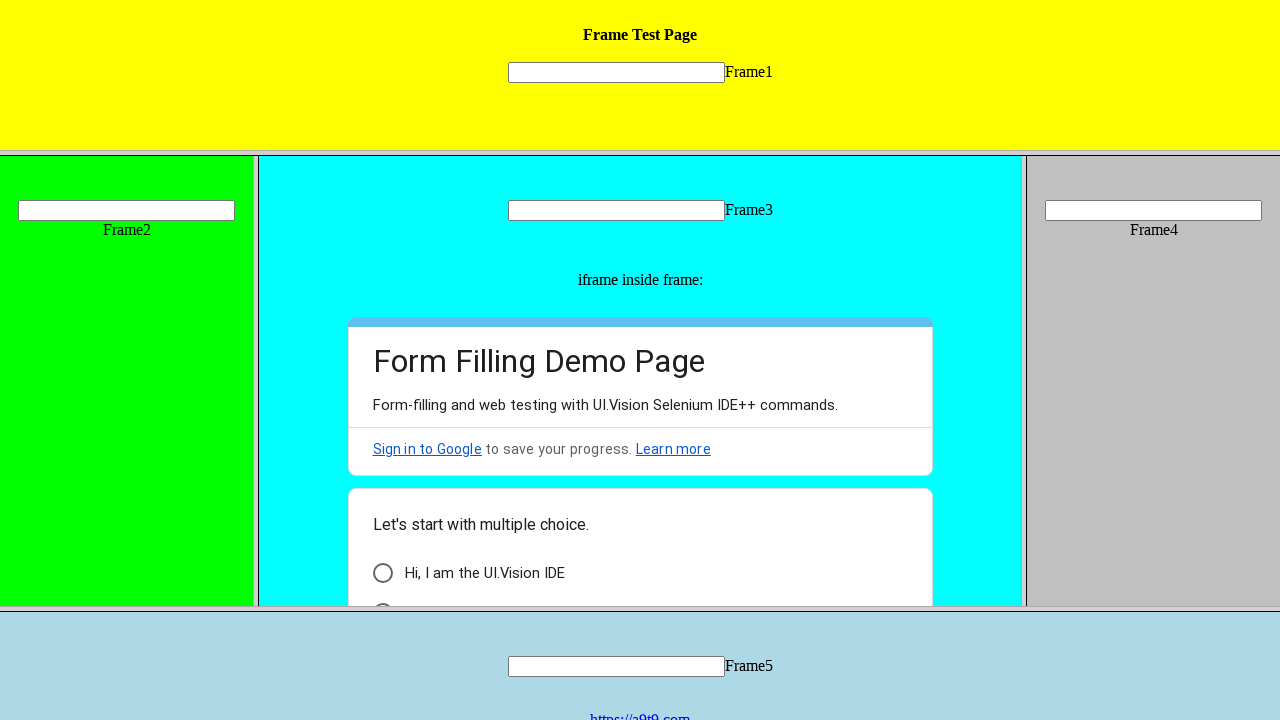

Accessed first frame using URL https://ui.vision/demo/webtest/frames/frame_1.html
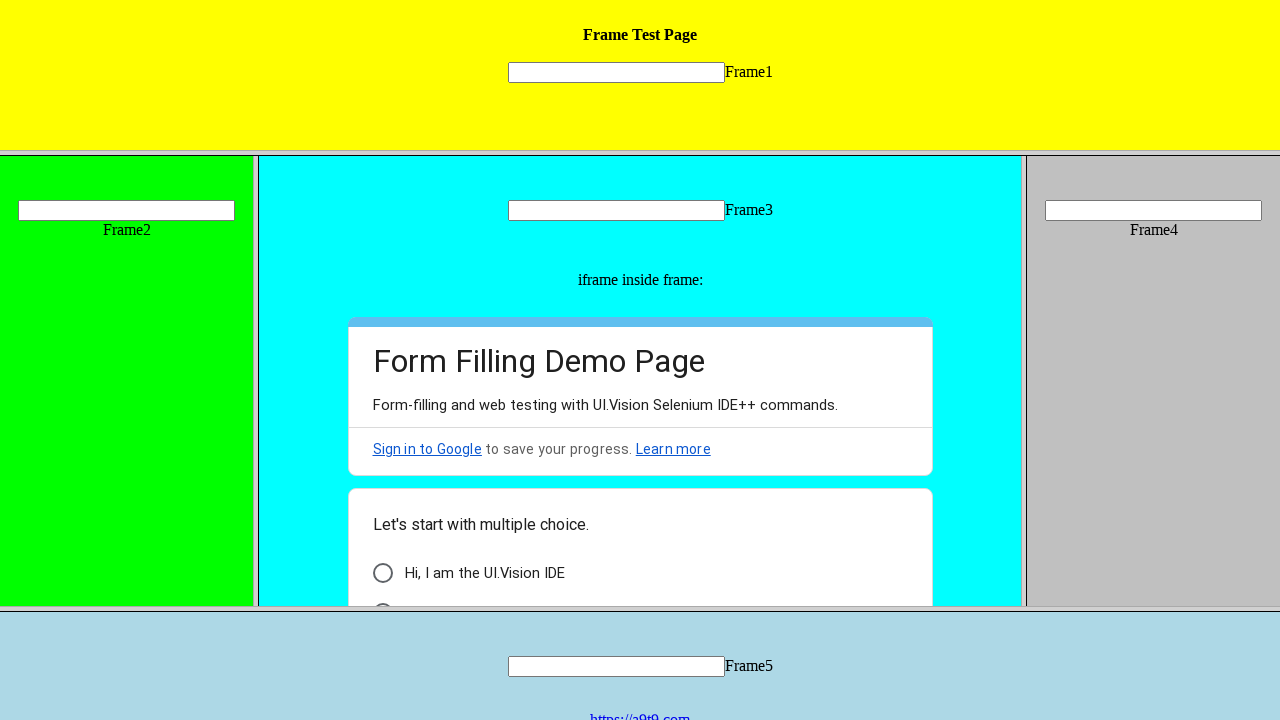

Filled input field in first frame with 'Test Input Frame 1' on [name='mytext1']
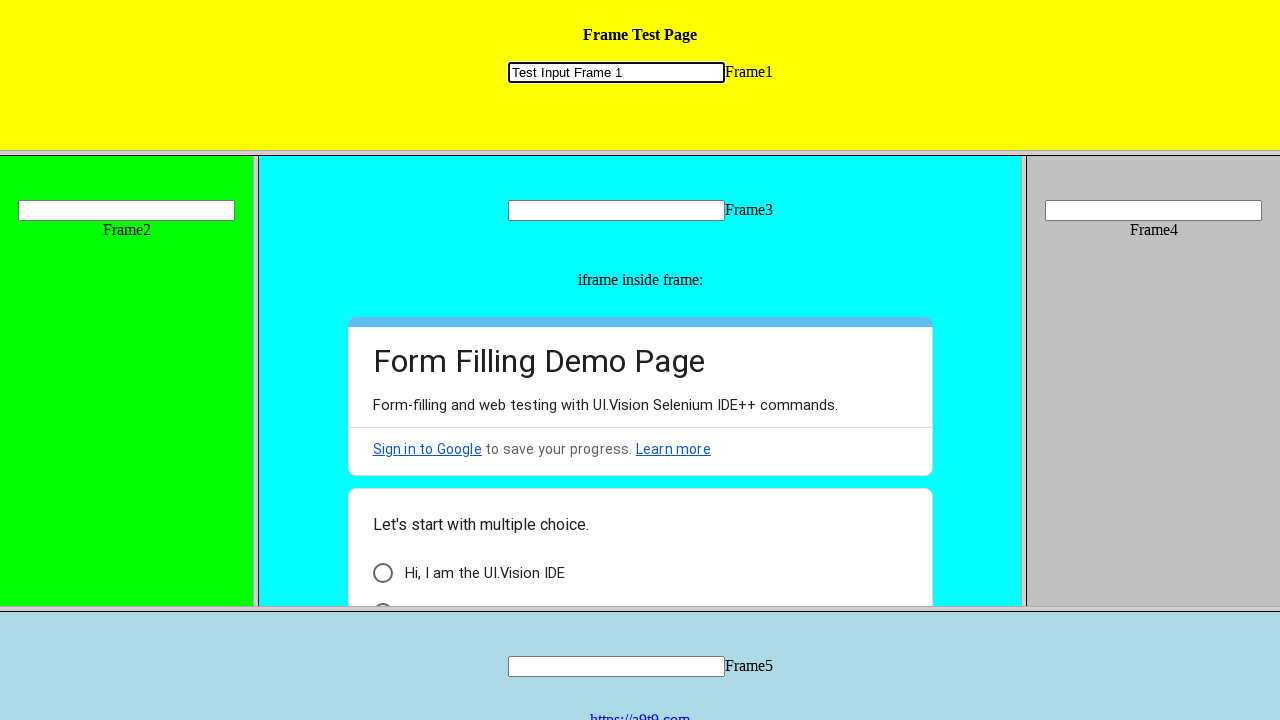

Located input field in second frame using frame locator for frame_2.html
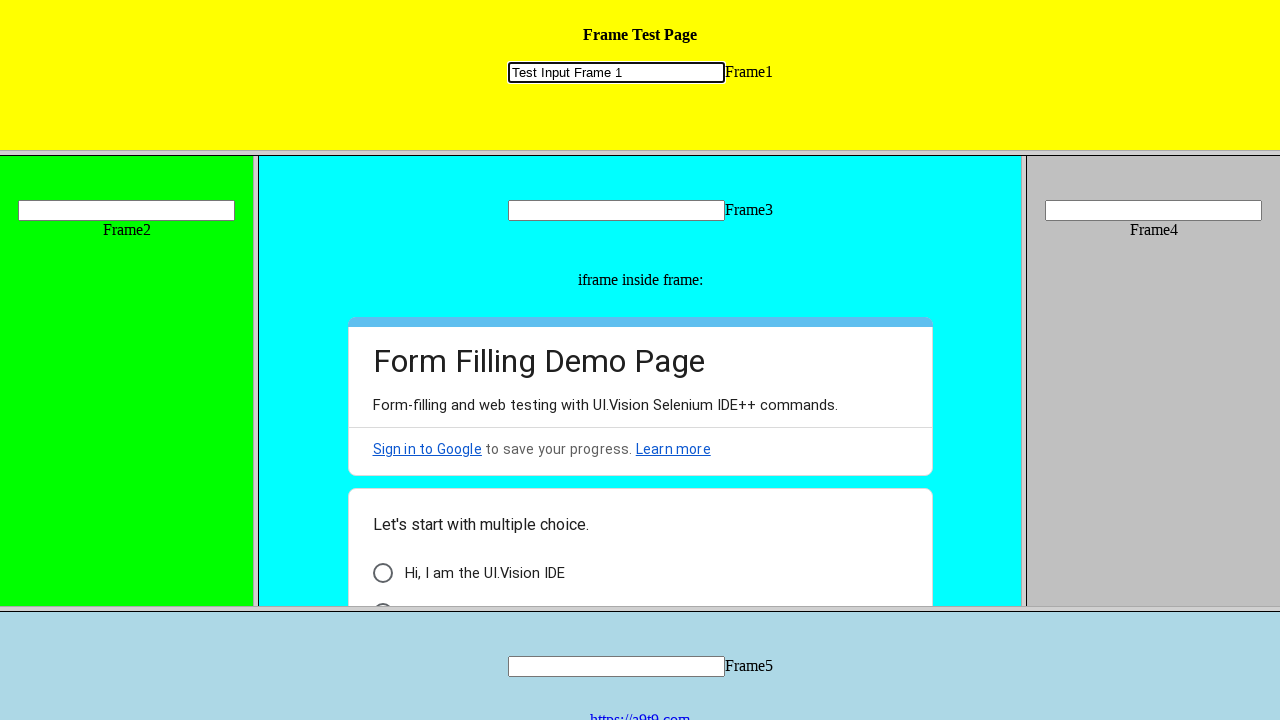

Filled input field in second frame with 'Test Input Frame 2' on frame[src='frame_2.html'] >> internal:control=enter-frame >> [name='mytext2']
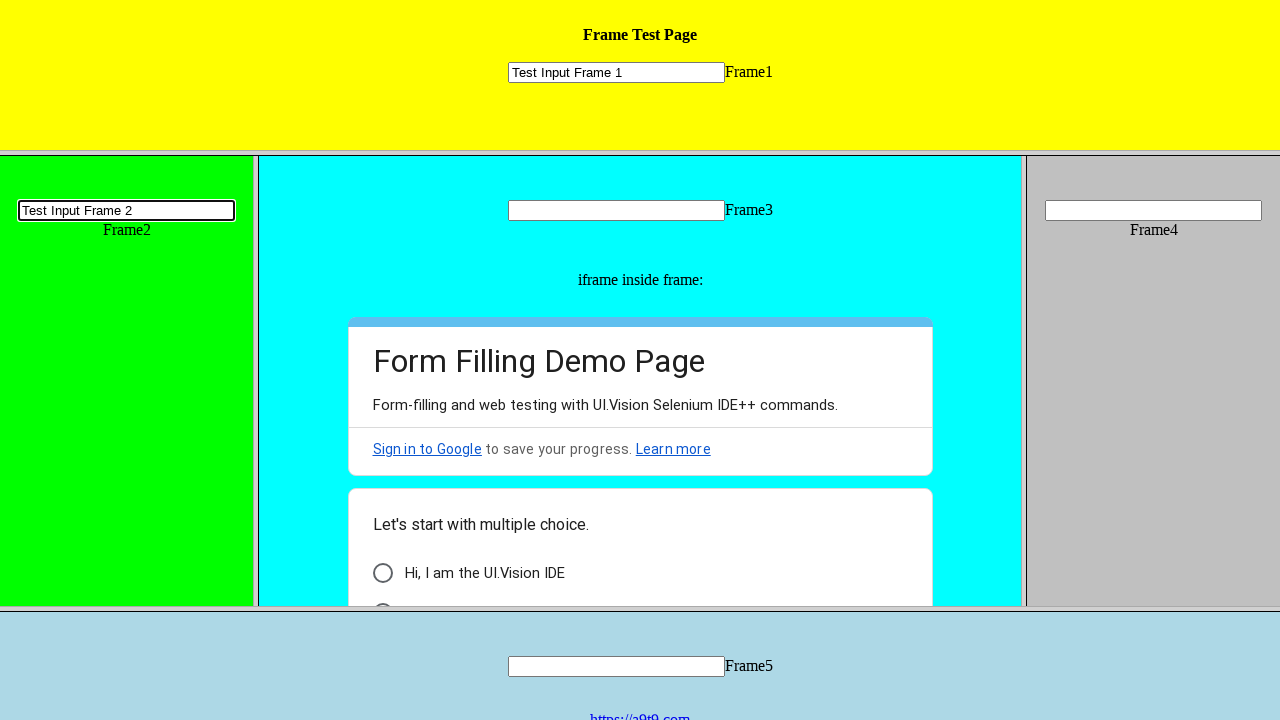

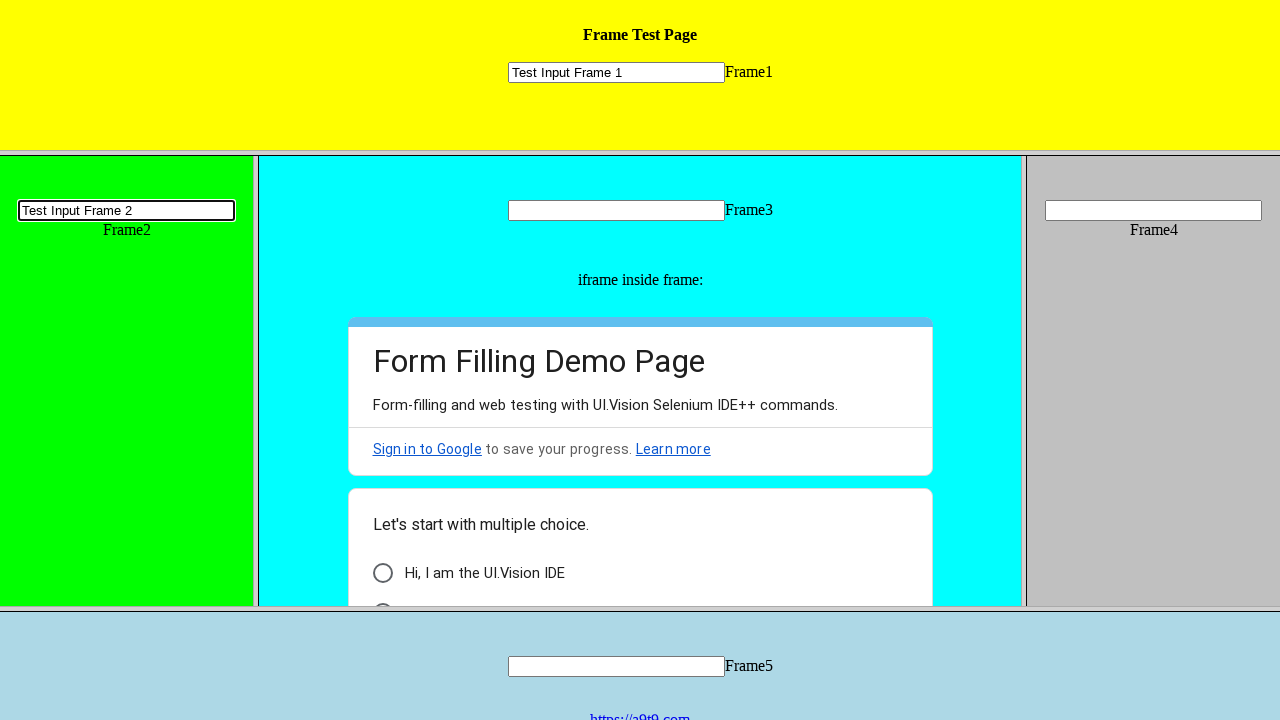